Tests multi-window handling by opening a new window, extracting course name text from one page, and using it to fill a form field in the original window

Starting URL: https://rahulshettyacademy.com/angularpractice/

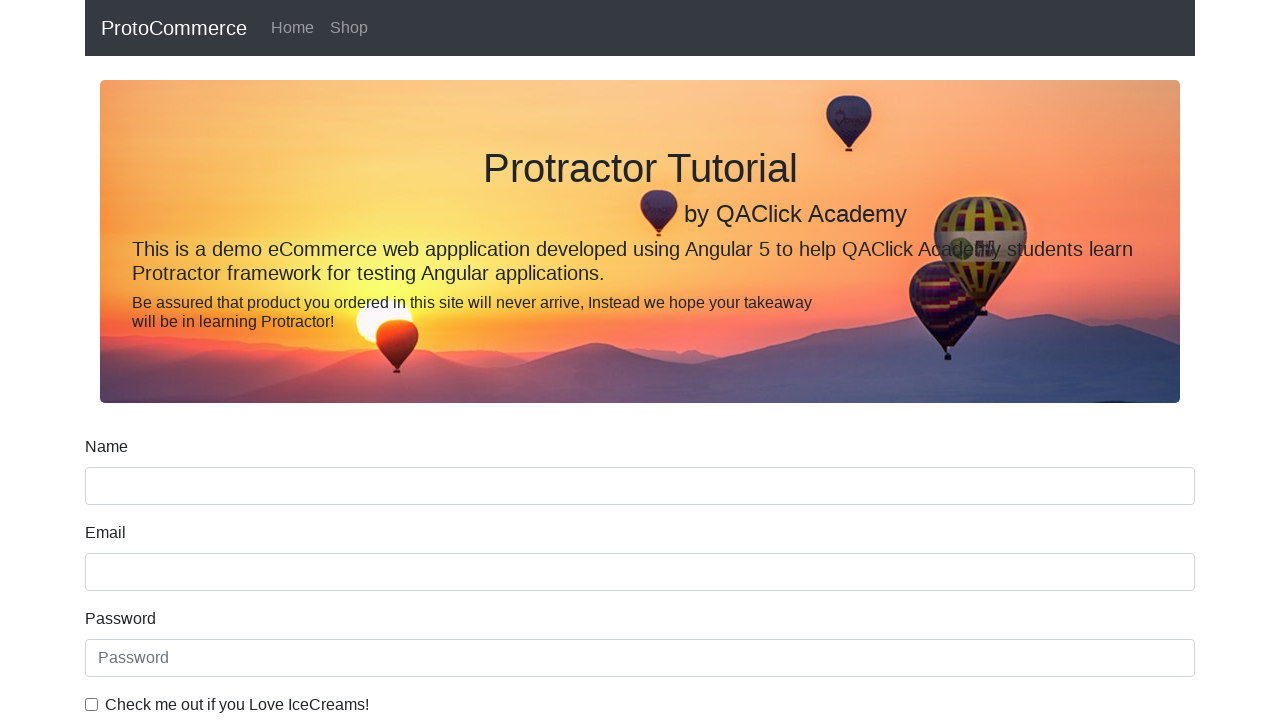

Stored reference to original page
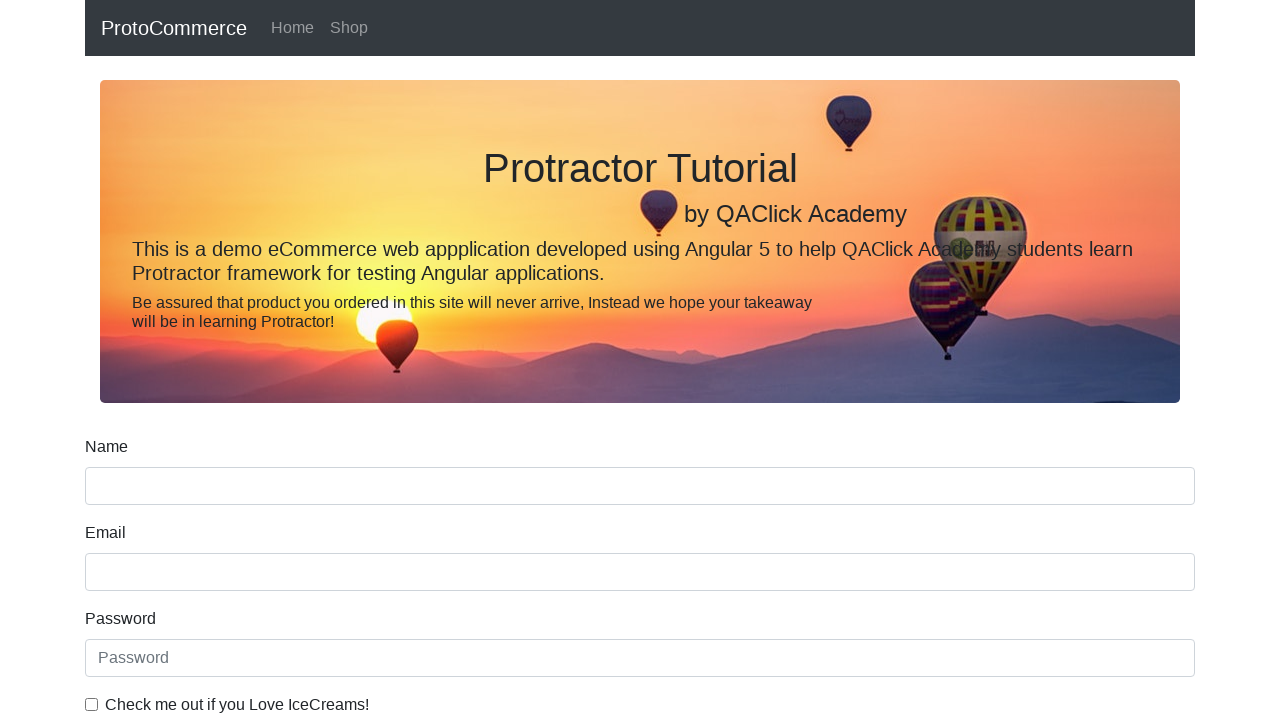

Opened new page/tab in context
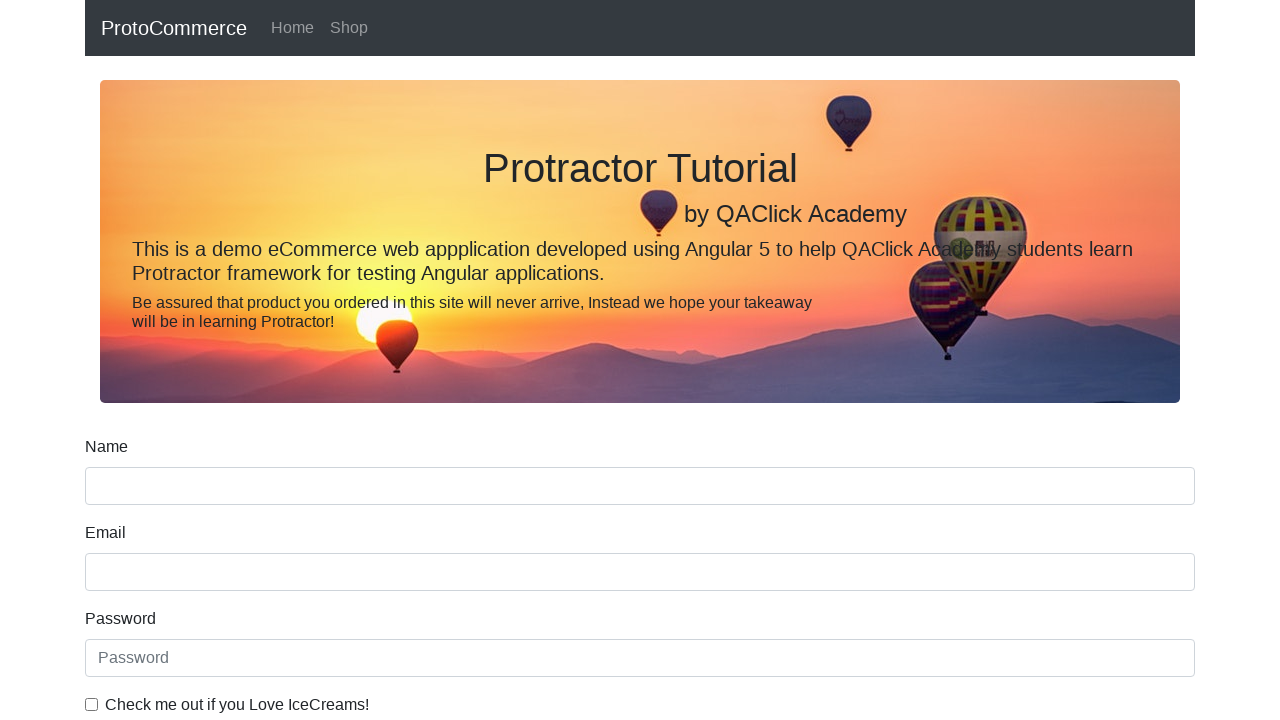

Navigated new page to https://rahulshettyacademy.com/
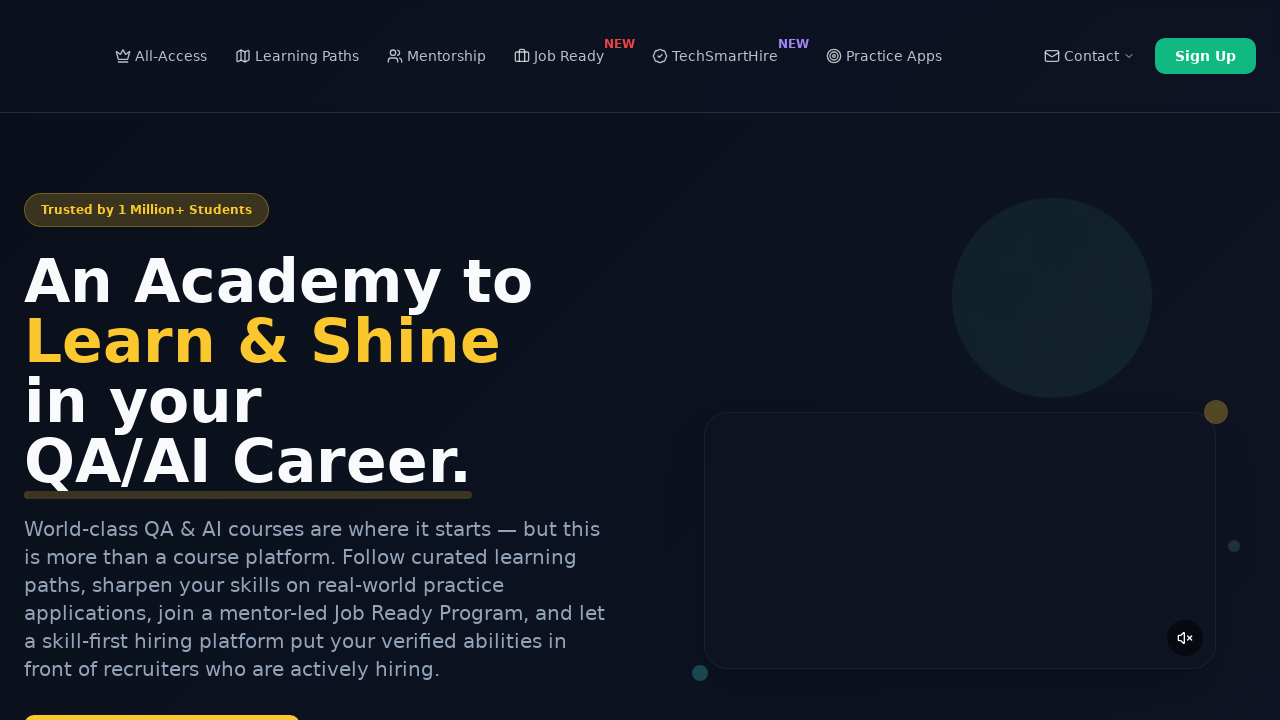

Located course links on new page
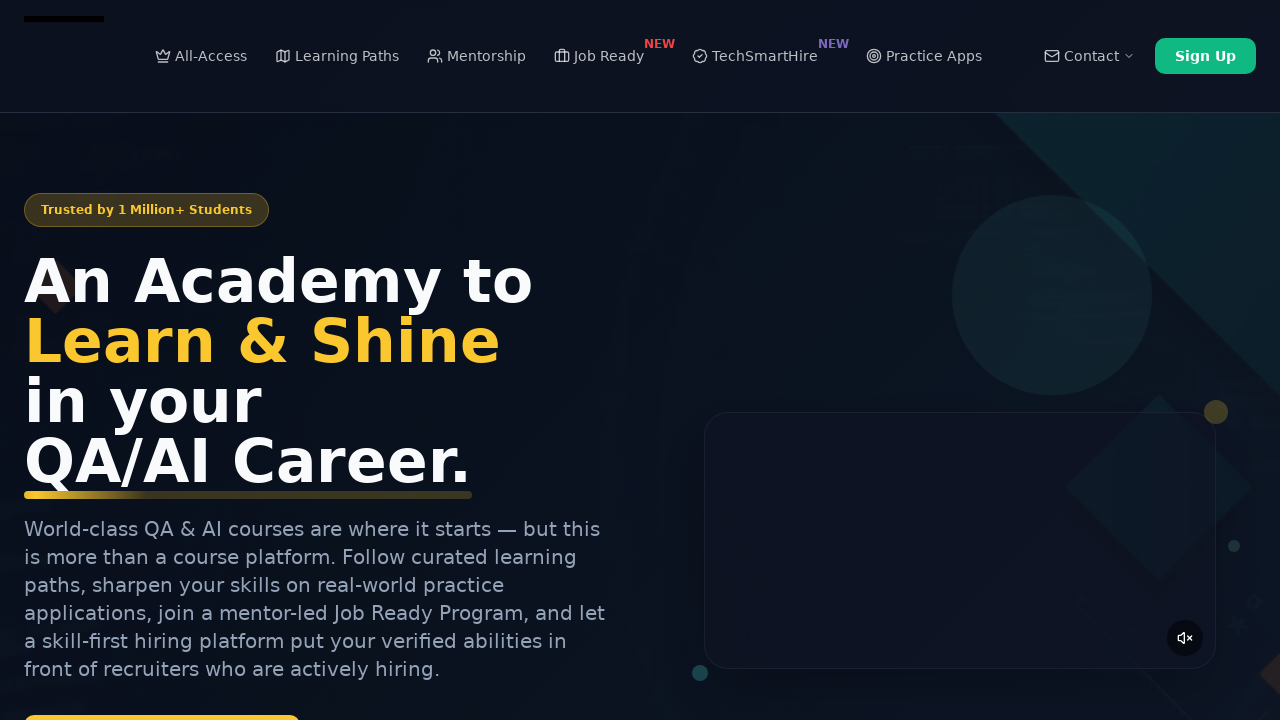

Extracted course name: 'Playwright Testing' from second course link
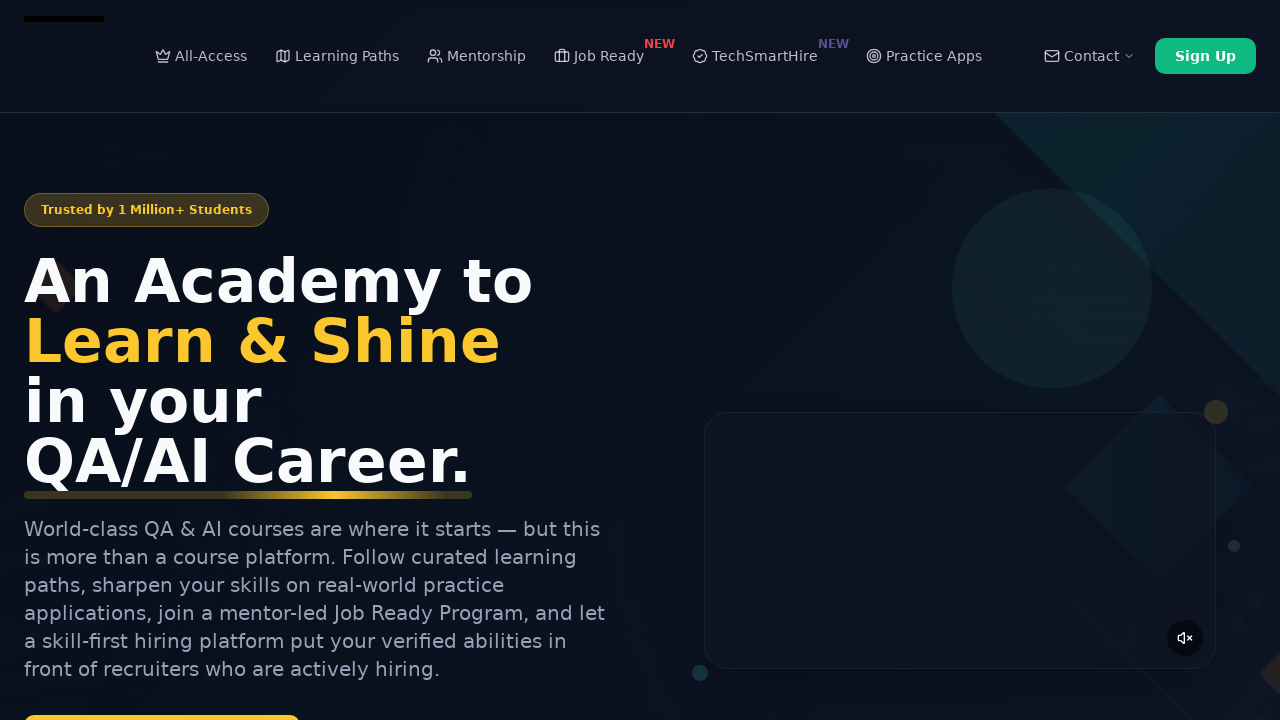

Closed new page/tab
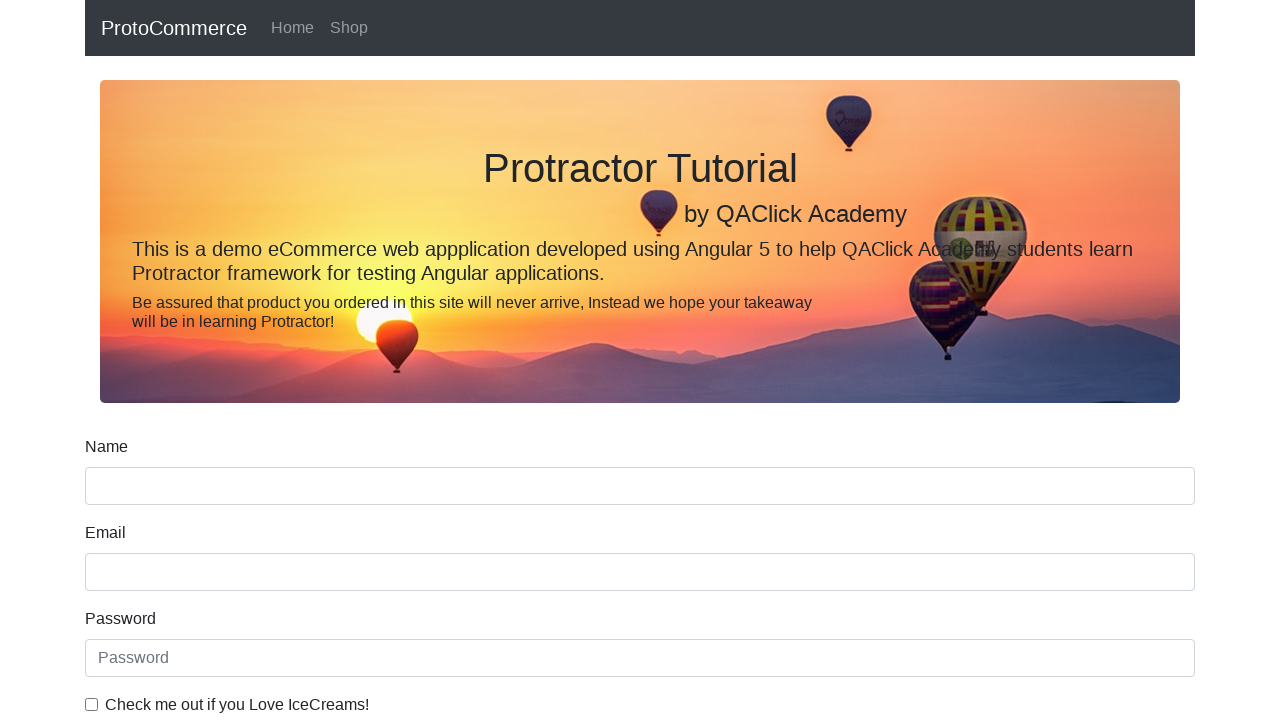

Filled name field in original page with course name: 'Playwright Testing' on [name='name']
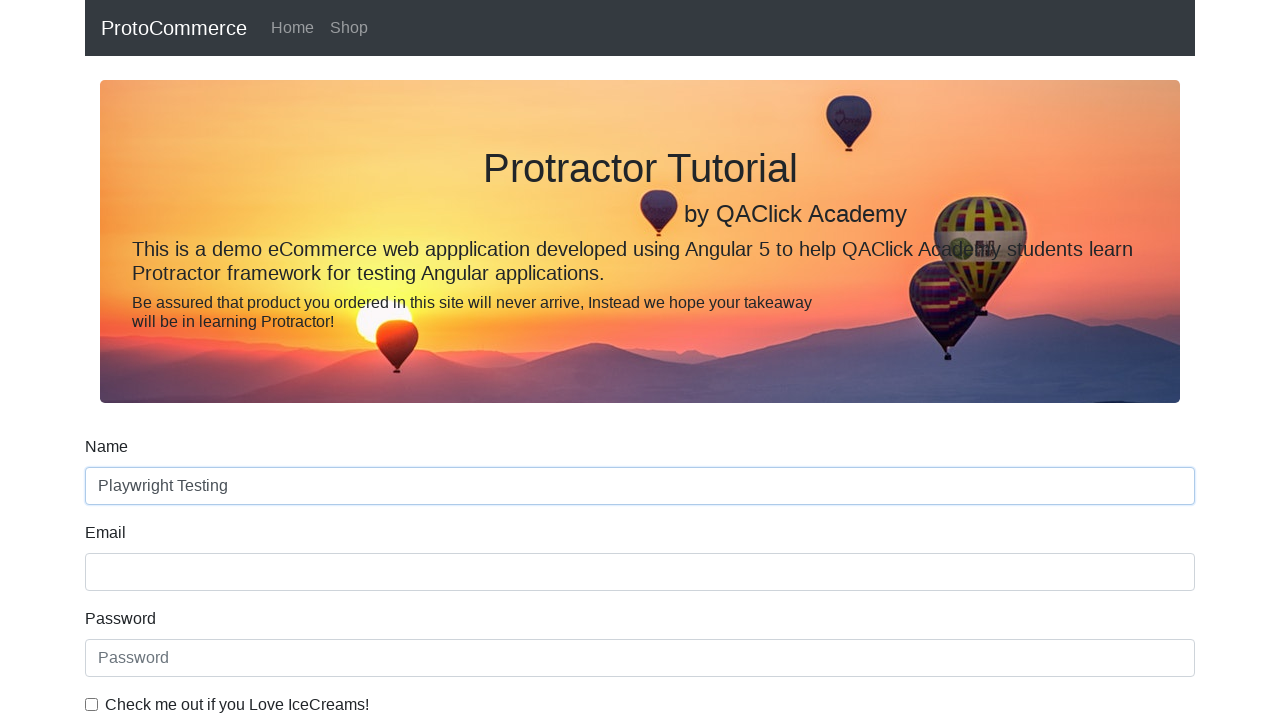

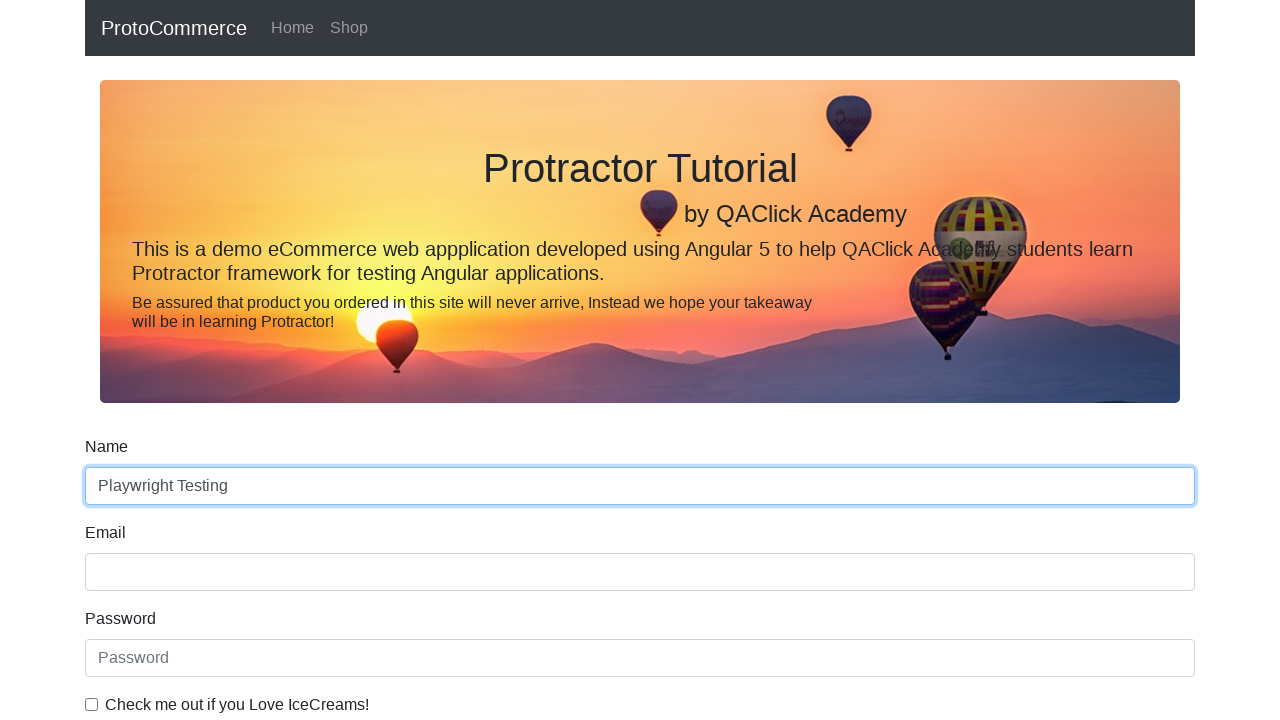